Navigates to the Basic Auth page using partial link text selector

Starting URL: https://the-internet.herokuapp.com/

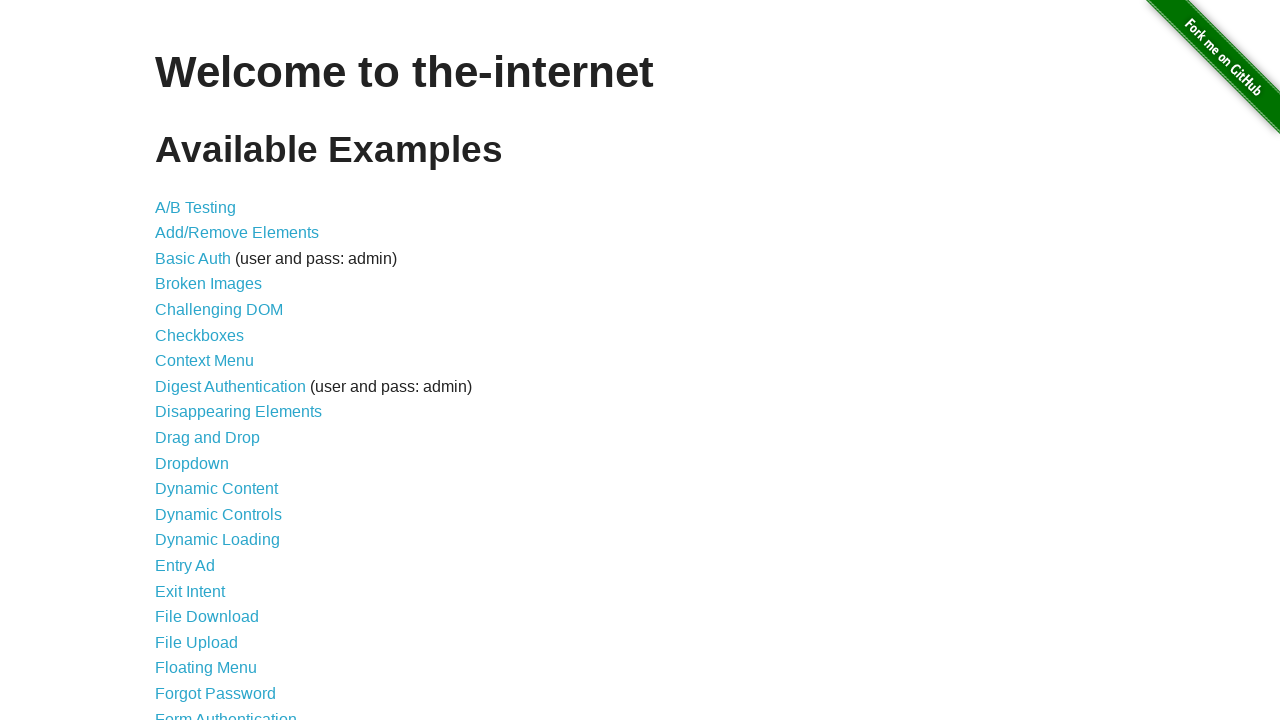

Clicked on link containing 'Basic' text to navigate to Basic Auth page at (193, 258) on text=/.*Basic.*/
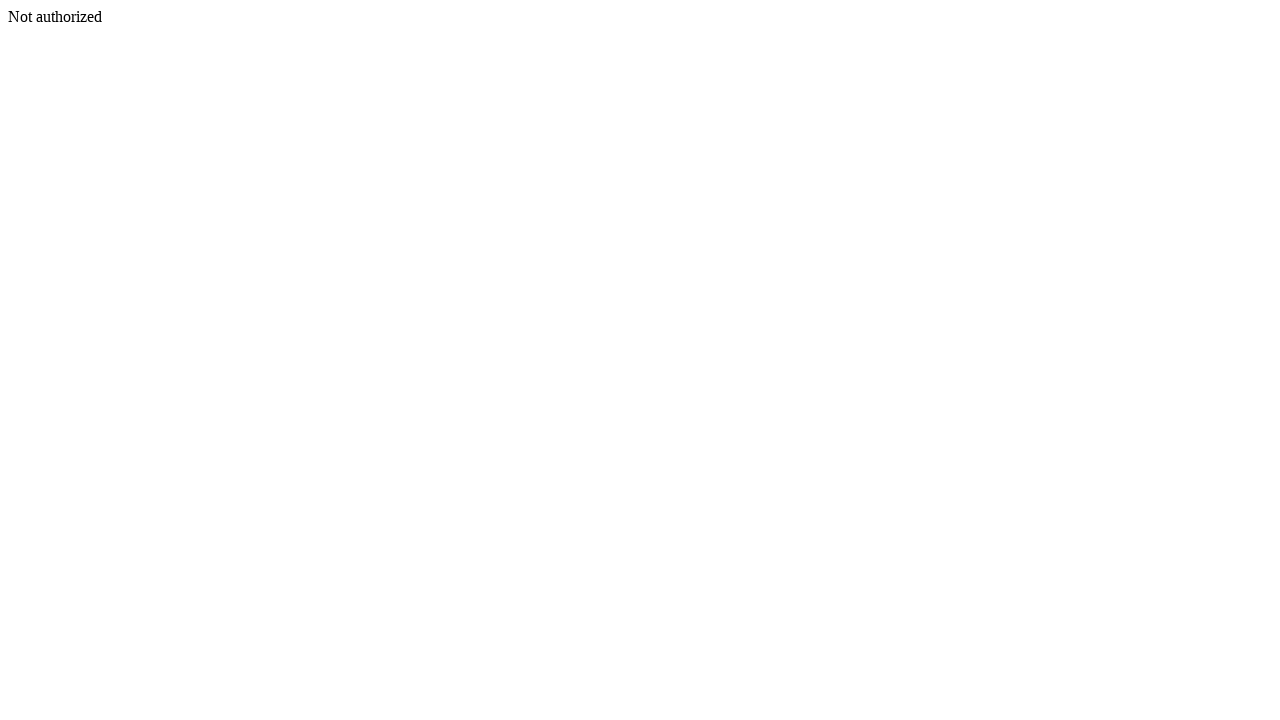

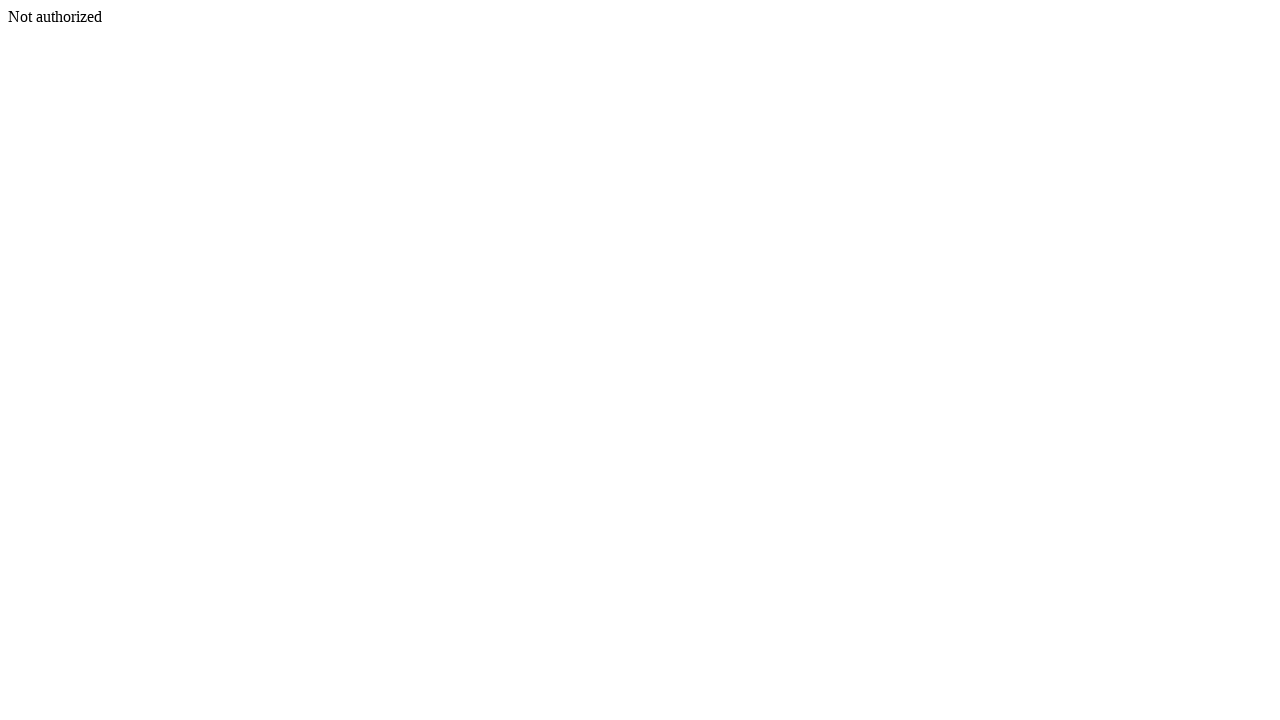